Tests file upload functionality by selecting a file for upload, submitting the form, and verifying the uploaded filename is displayed correctly on the confirmation page.

Starting URL: https://the-internet.herokuapp.com/upload

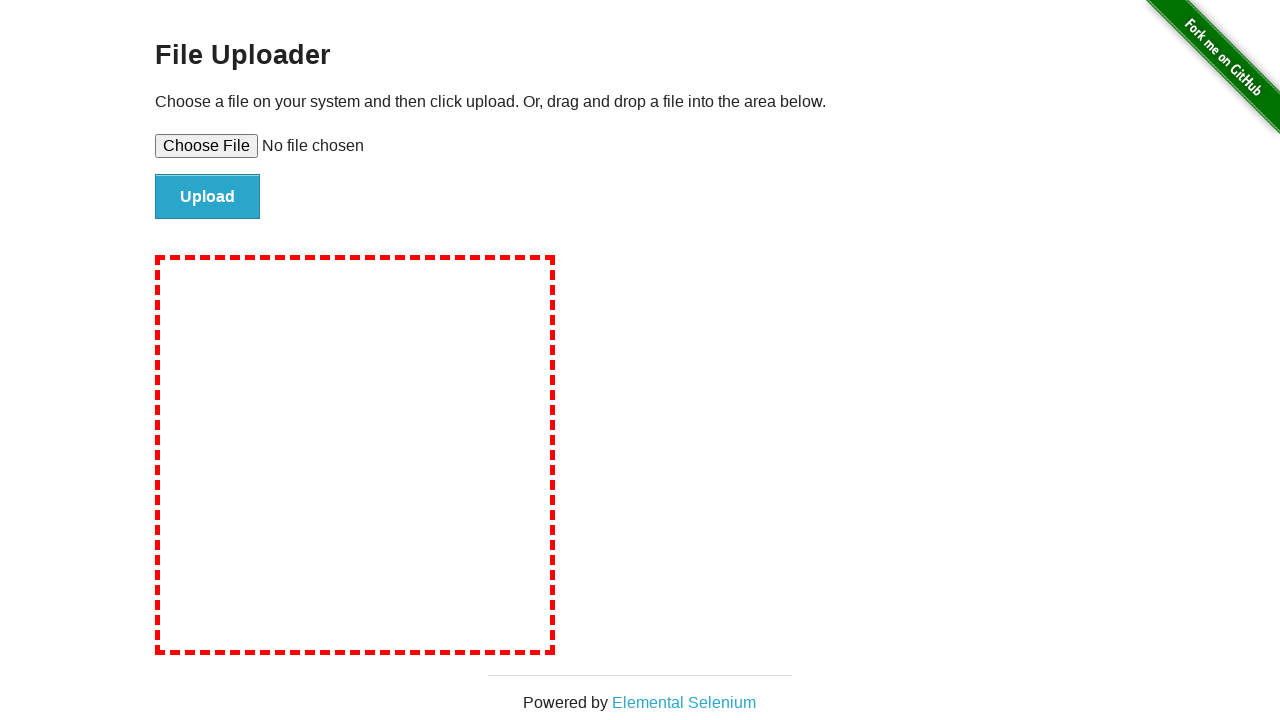

Created temporary test file 'test-upload-file.txt' with test content
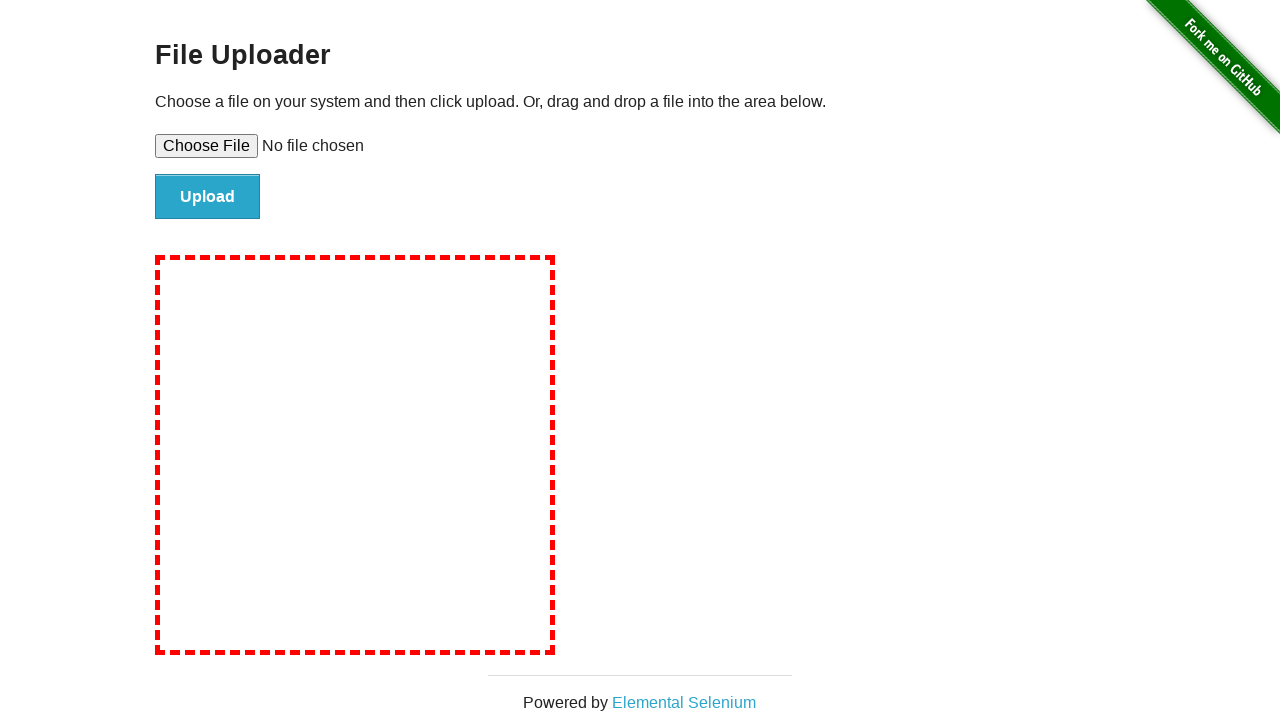

Selected test file for upload using file input field
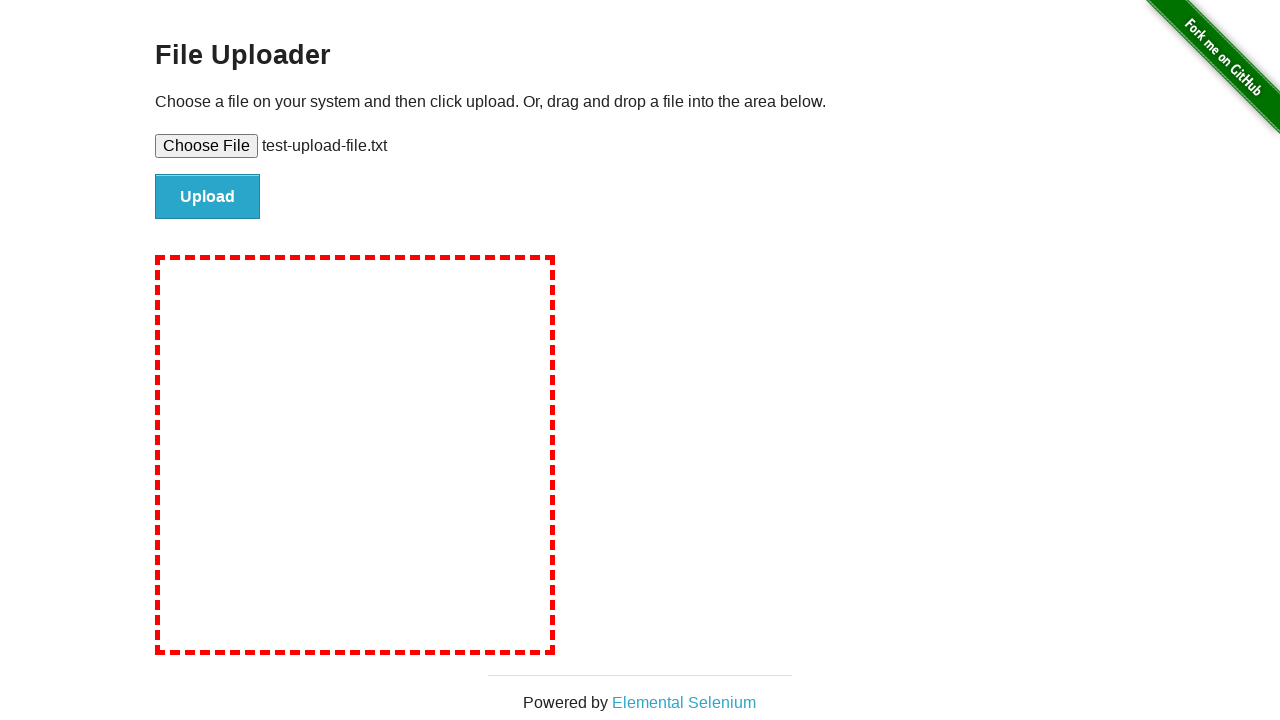

Clicked the submit button to upload the file at (208, 197) on #file-submit
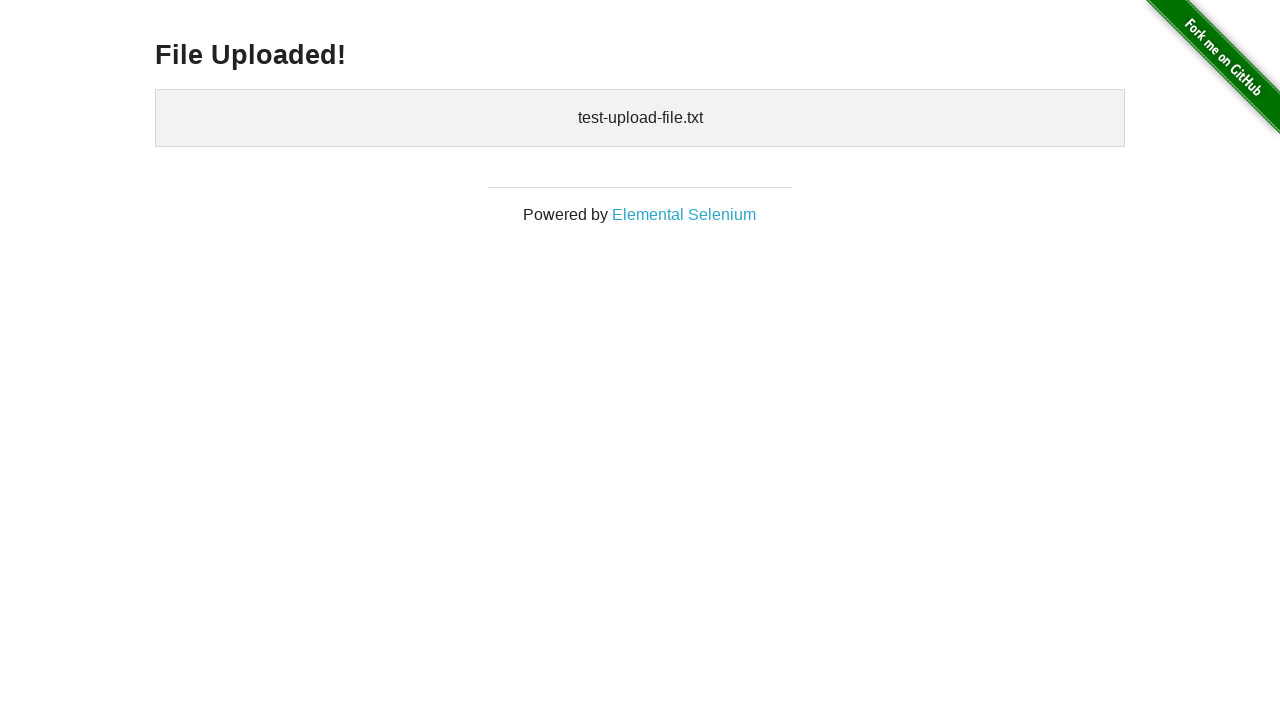

Confirmed file upload completed and uploaded files element appeared on confirmation page
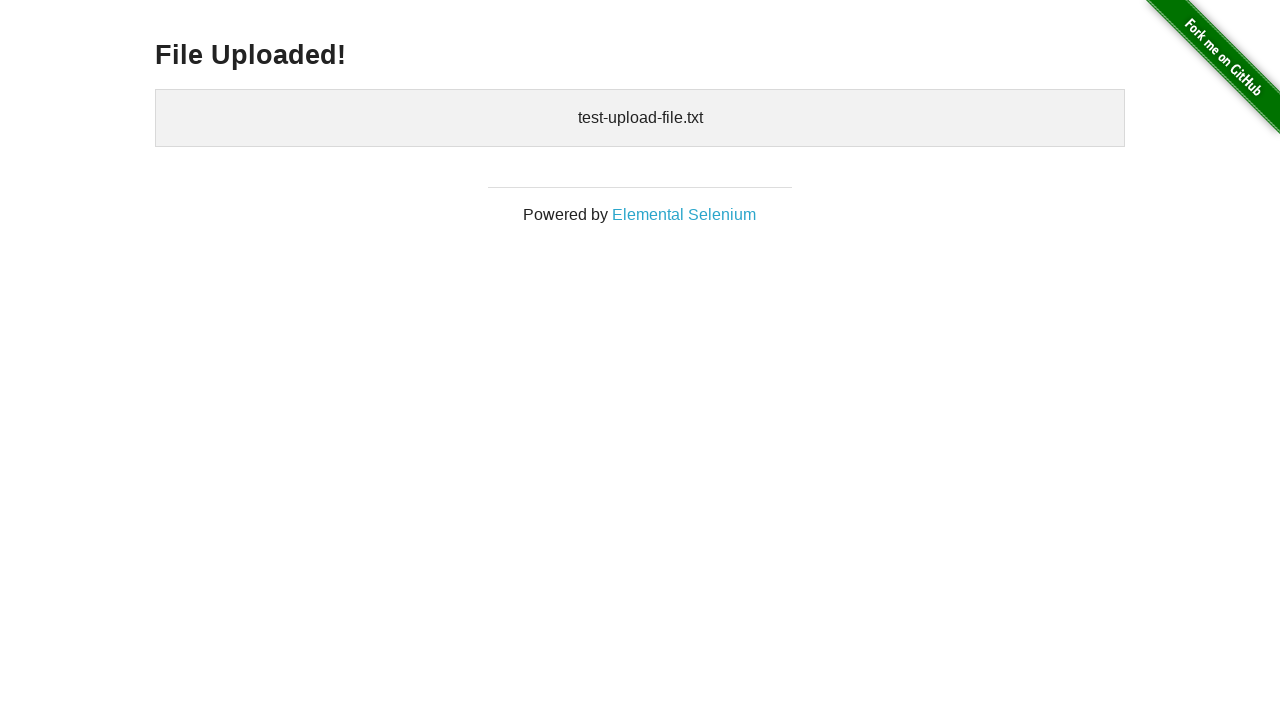

Cleaned up temporary test file
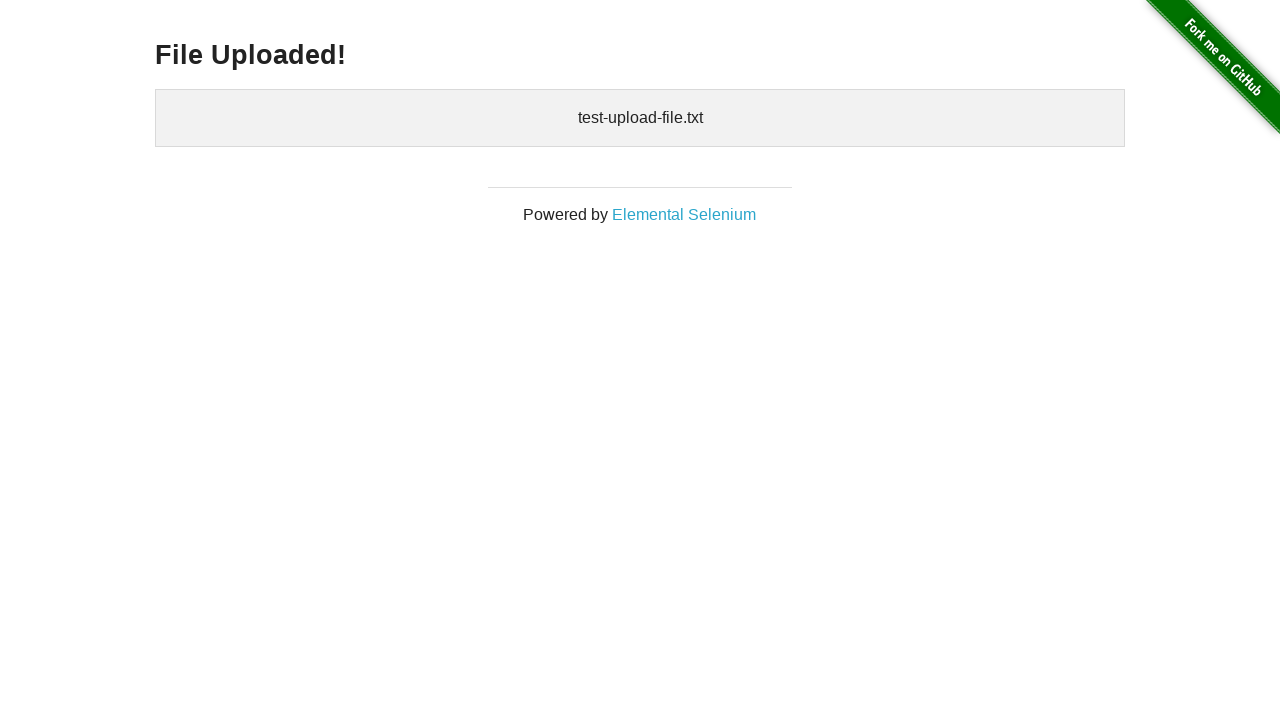

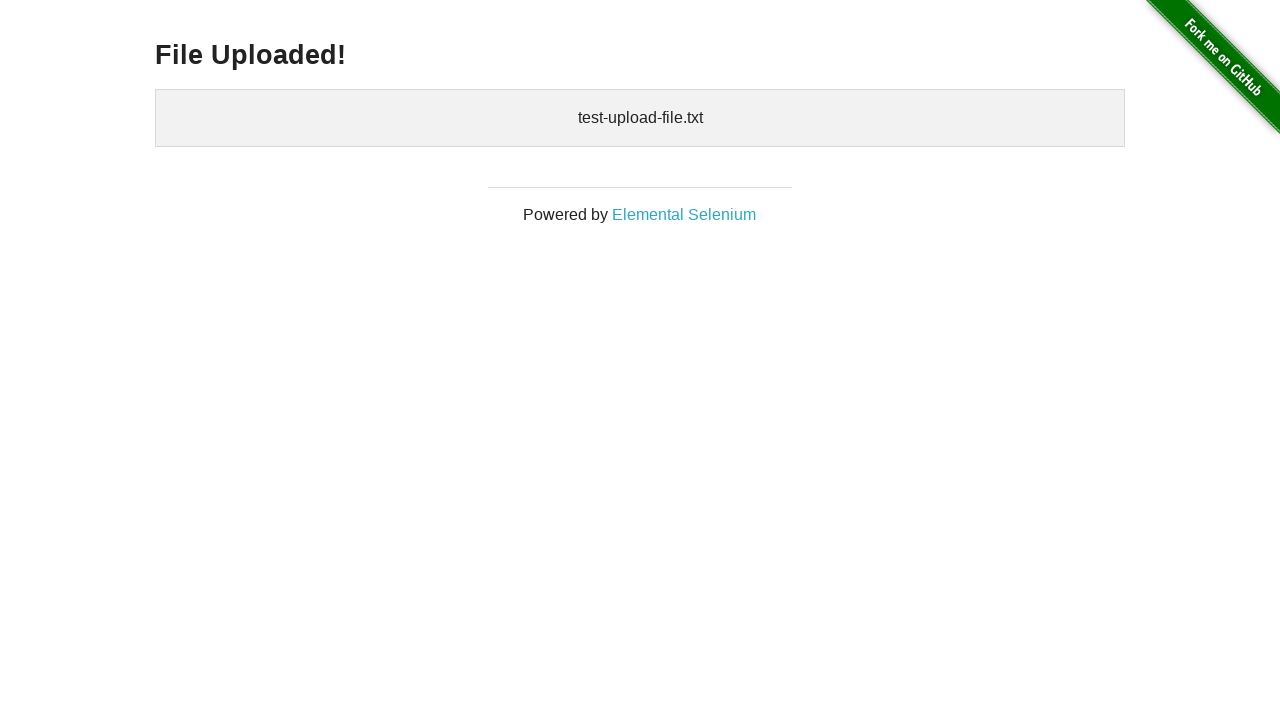